Tests drag and drop functionality by dragging an element to multiple drop targets using different drag methods.

Starting URL: http://sahitest.com/demo/dragDropMooTools.htm

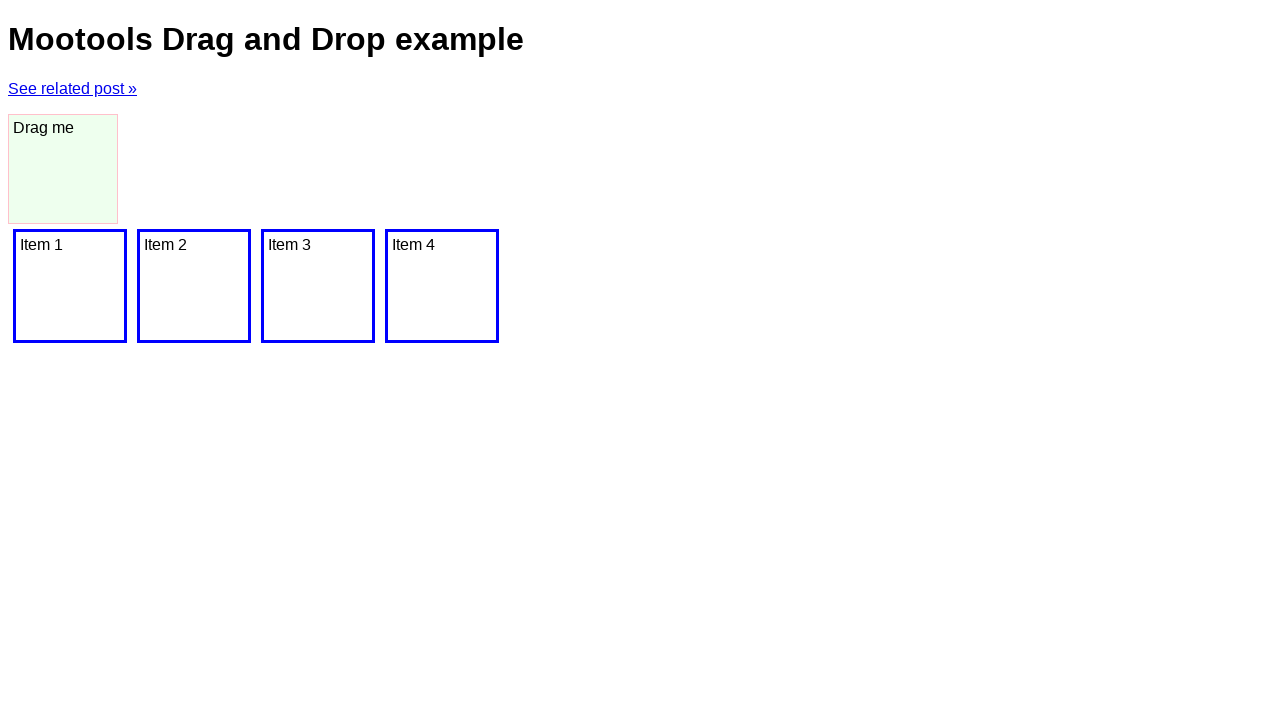

Waited for draggable element with id 'dragger' to be present
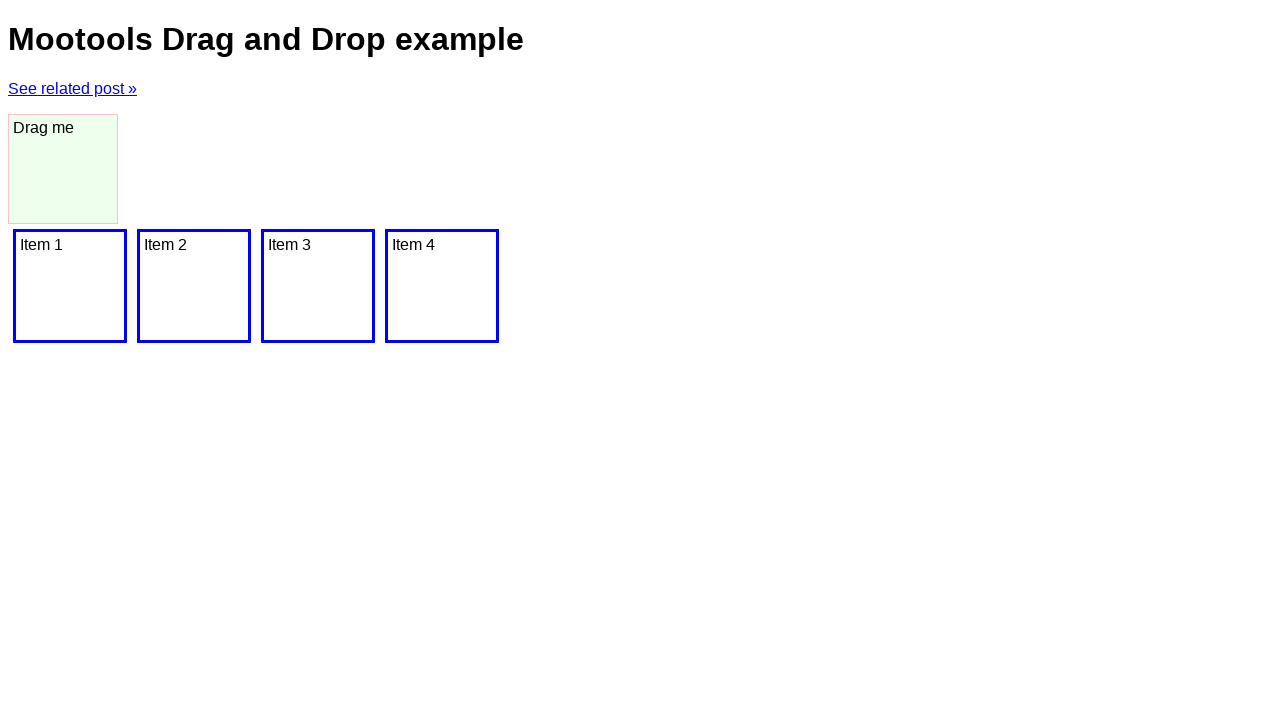

Located the draggable element
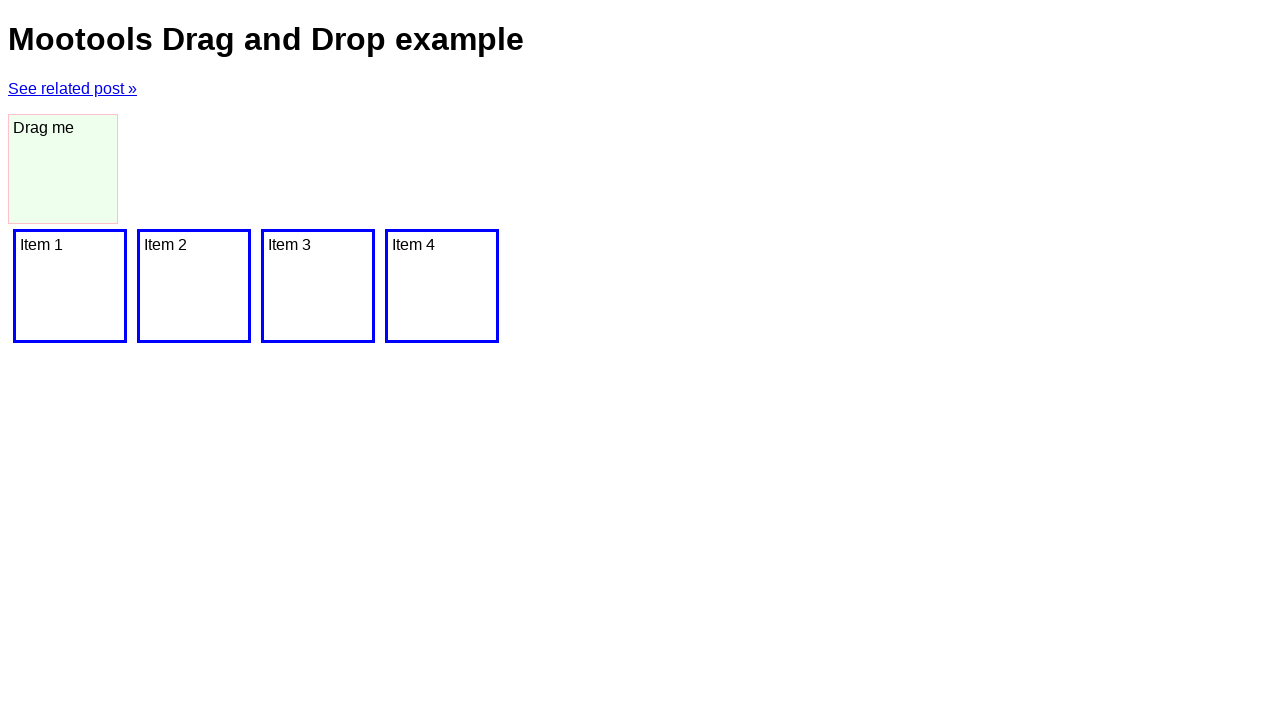

Located all drop target items with class 'item'
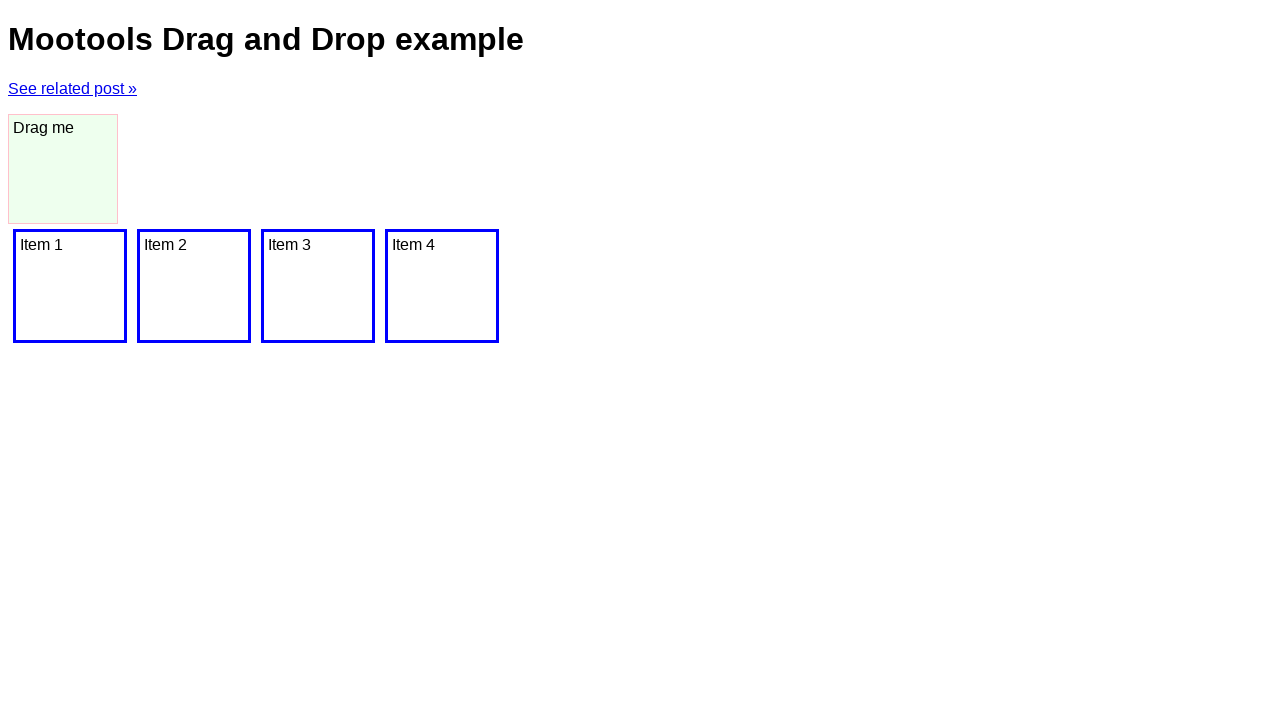

Dragged element to first drop target at (70, 286)
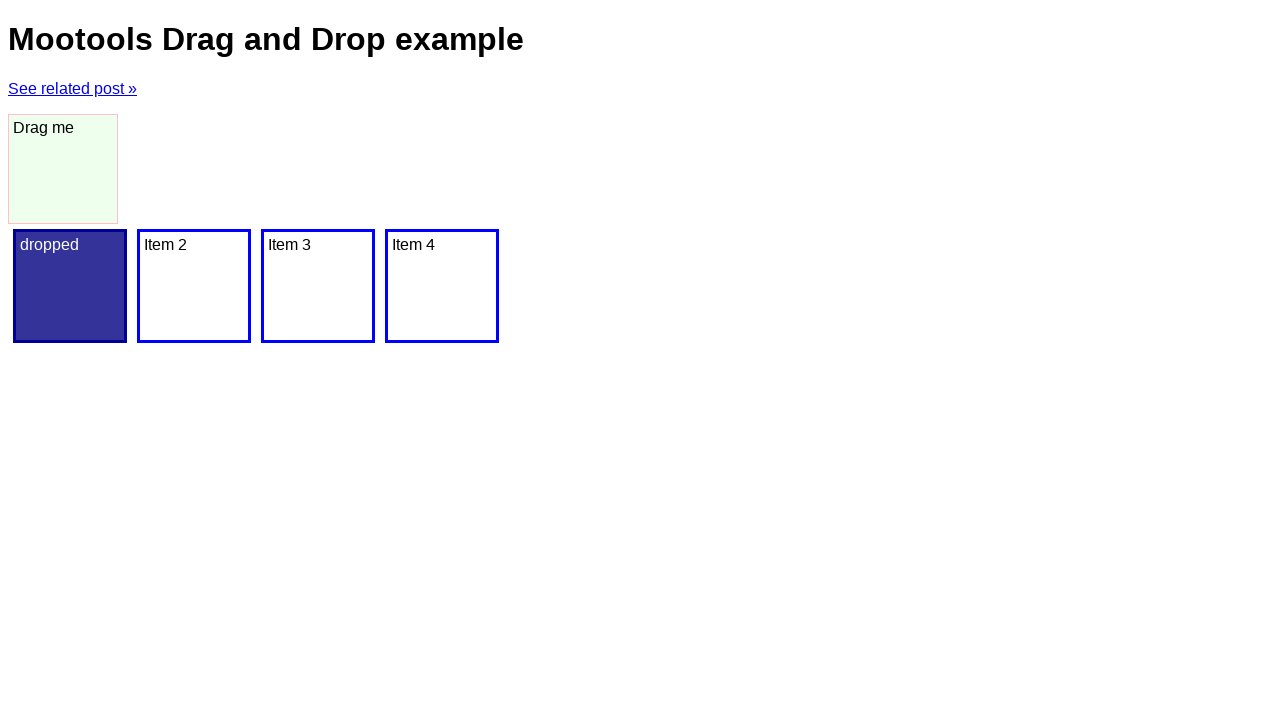

Dragged element to second drop target at (194, 286)
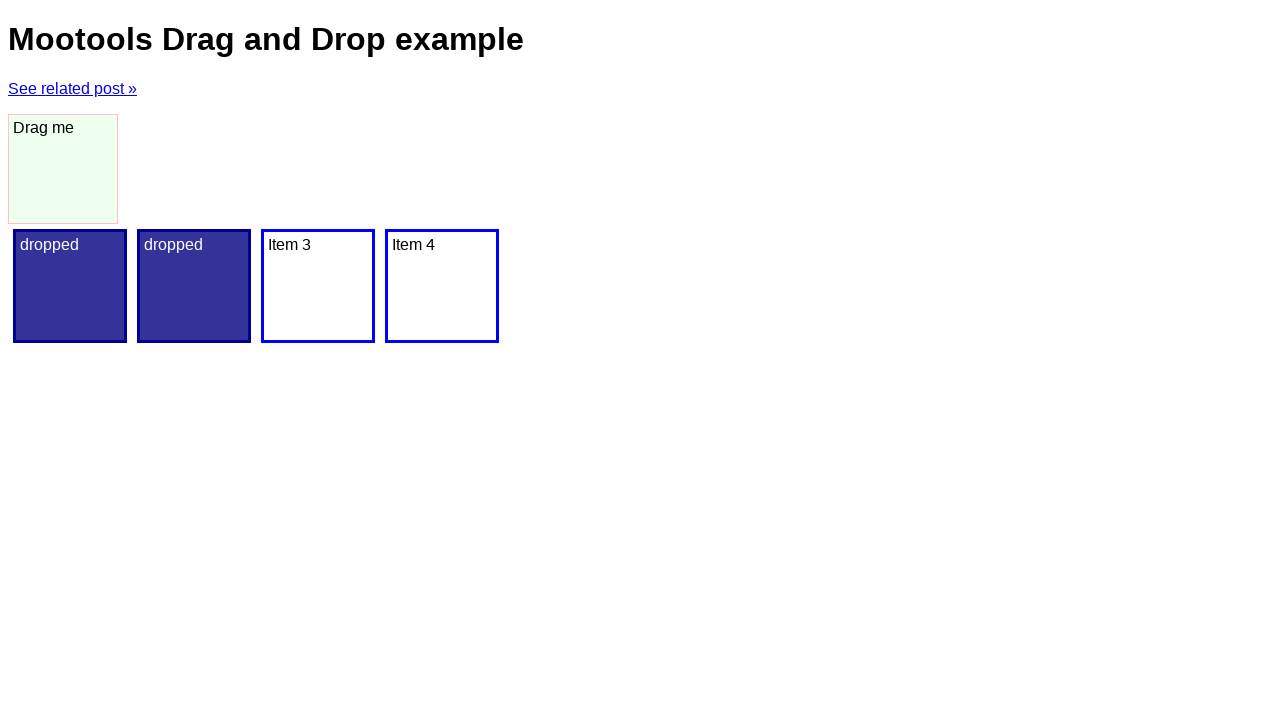

Dragged element to third drop target at (318, 286)
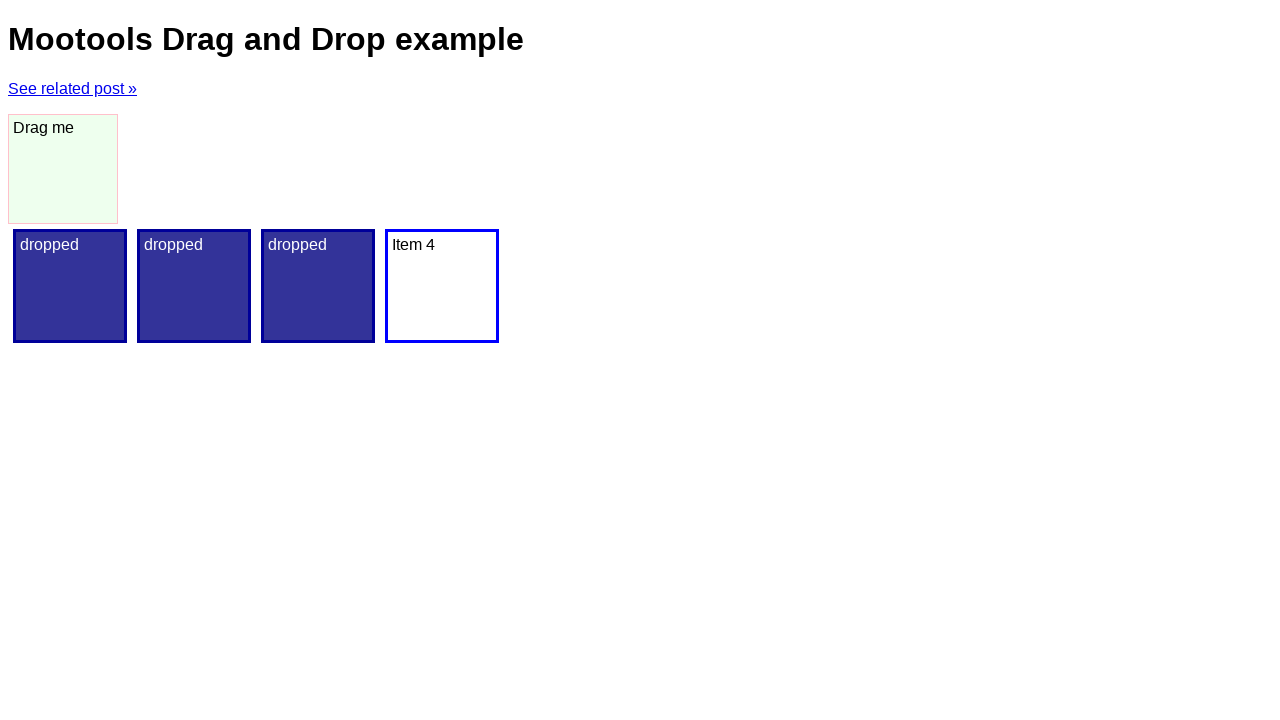

Dragged element to fourth drop target at (442, 286)
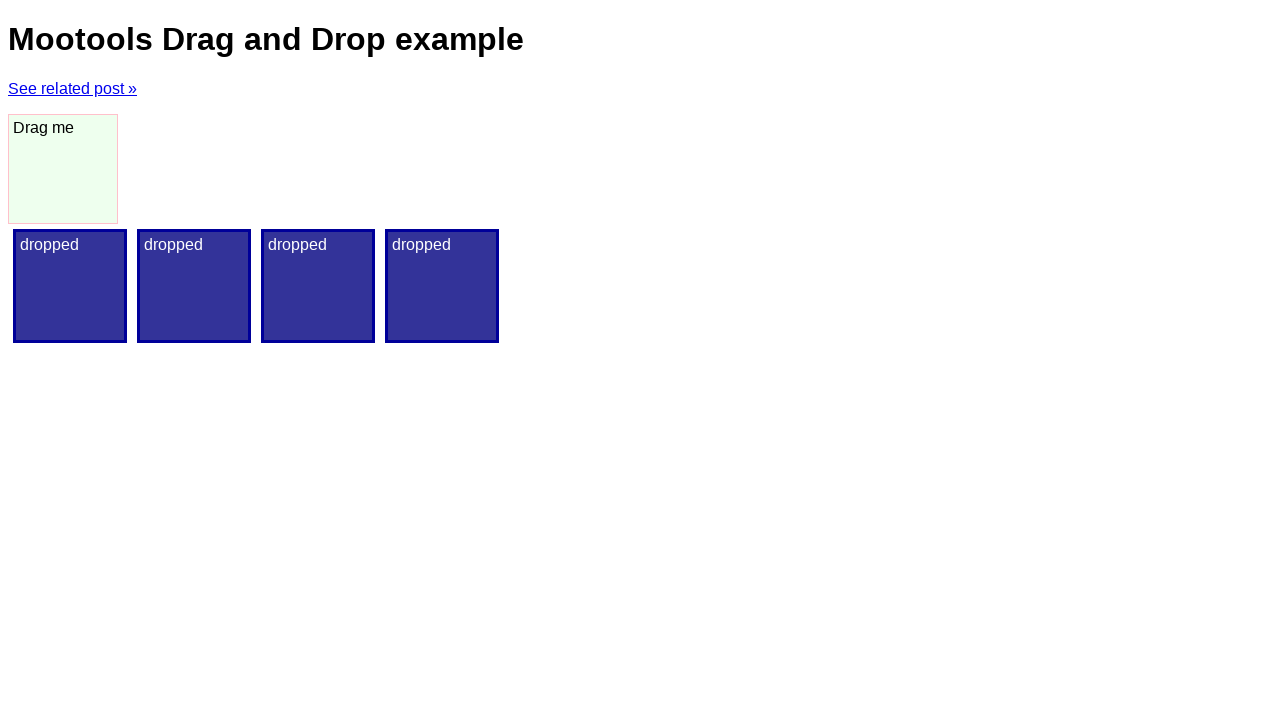

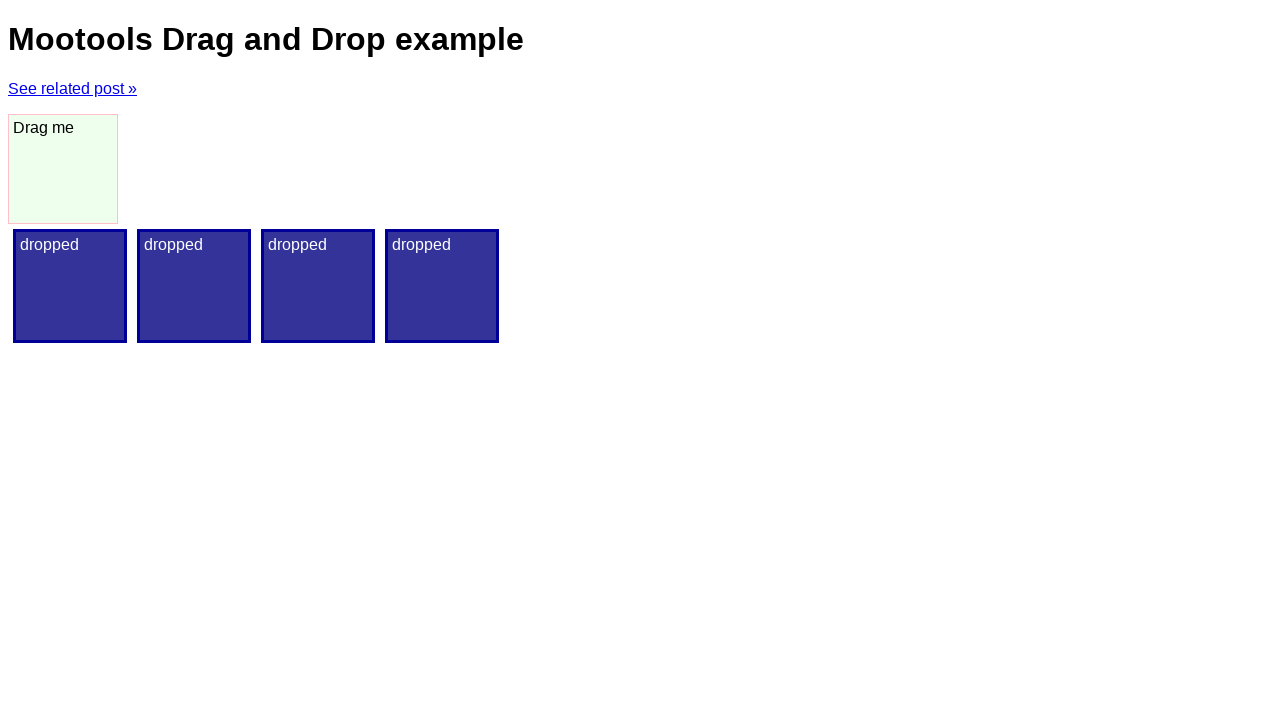